Tests the book search functionality by entering a search query into the search input field which is inside a Shadow DOM element

Starting URL: https://books-pwakit.appspot.com/

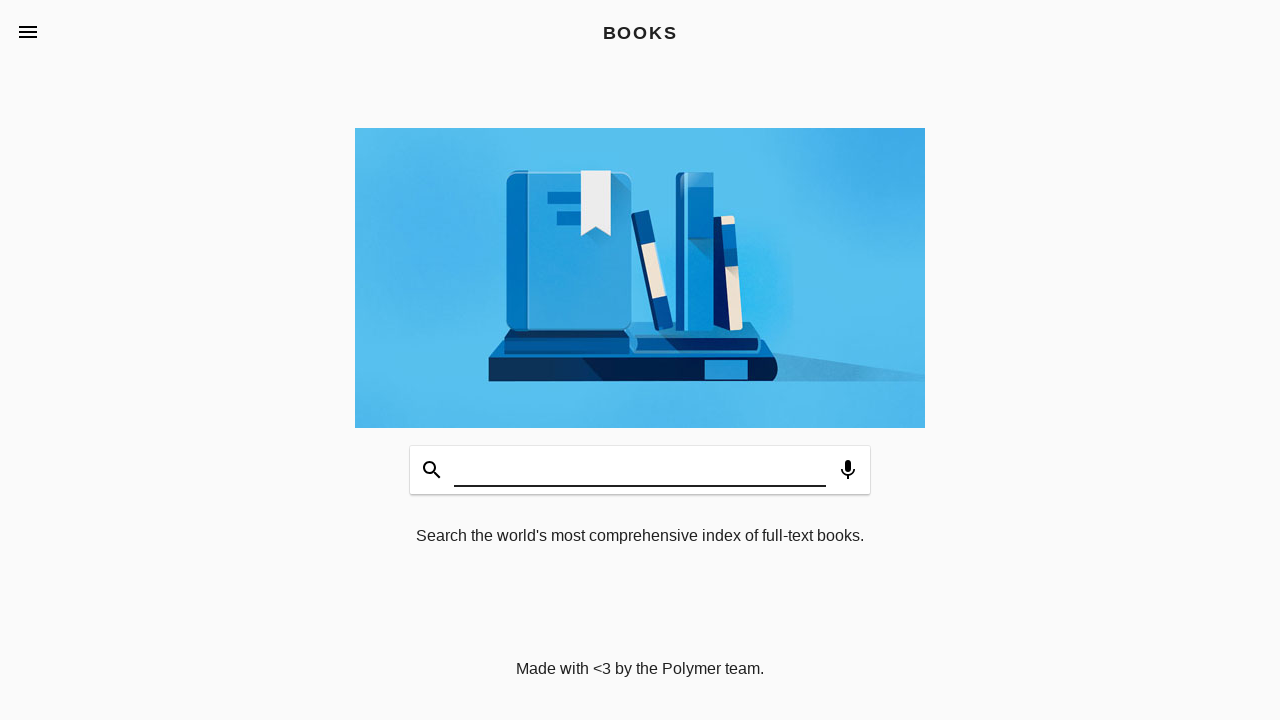

Waited 2 seconds for page and shadow DOM to load
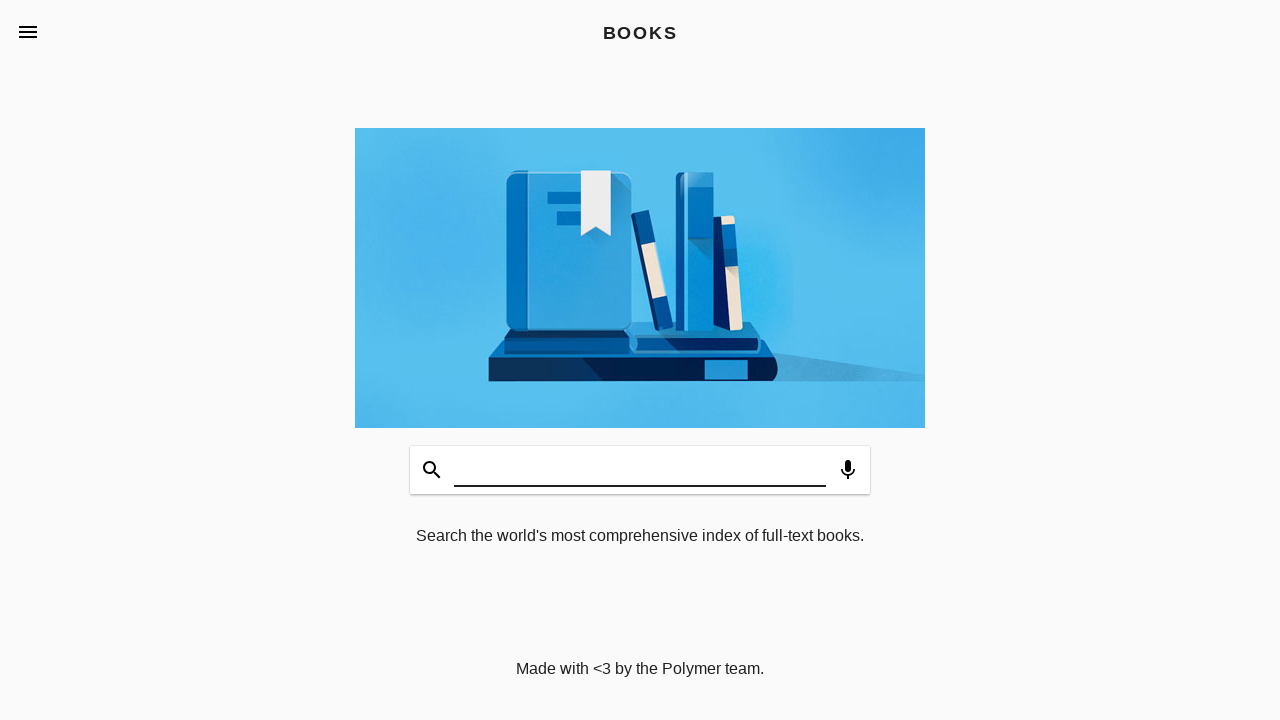

Entered 'Bhagat singh' into search input field inside Shadow DOM on book-app #input
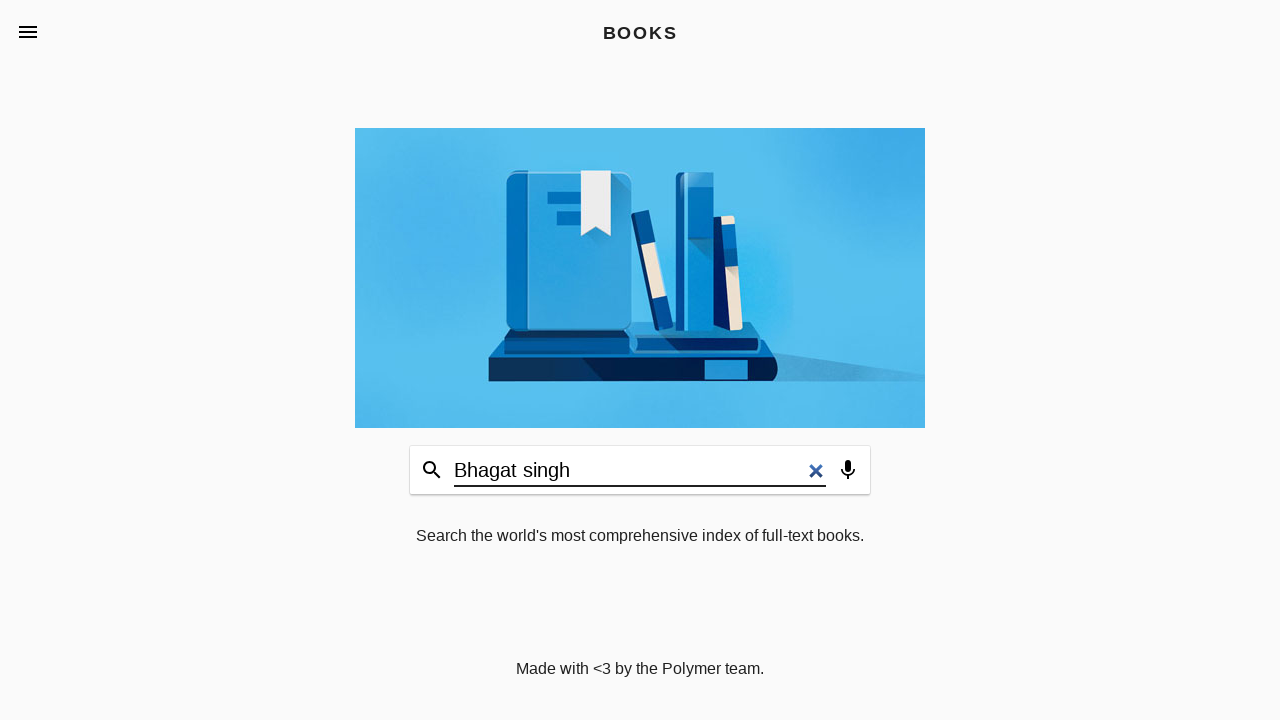

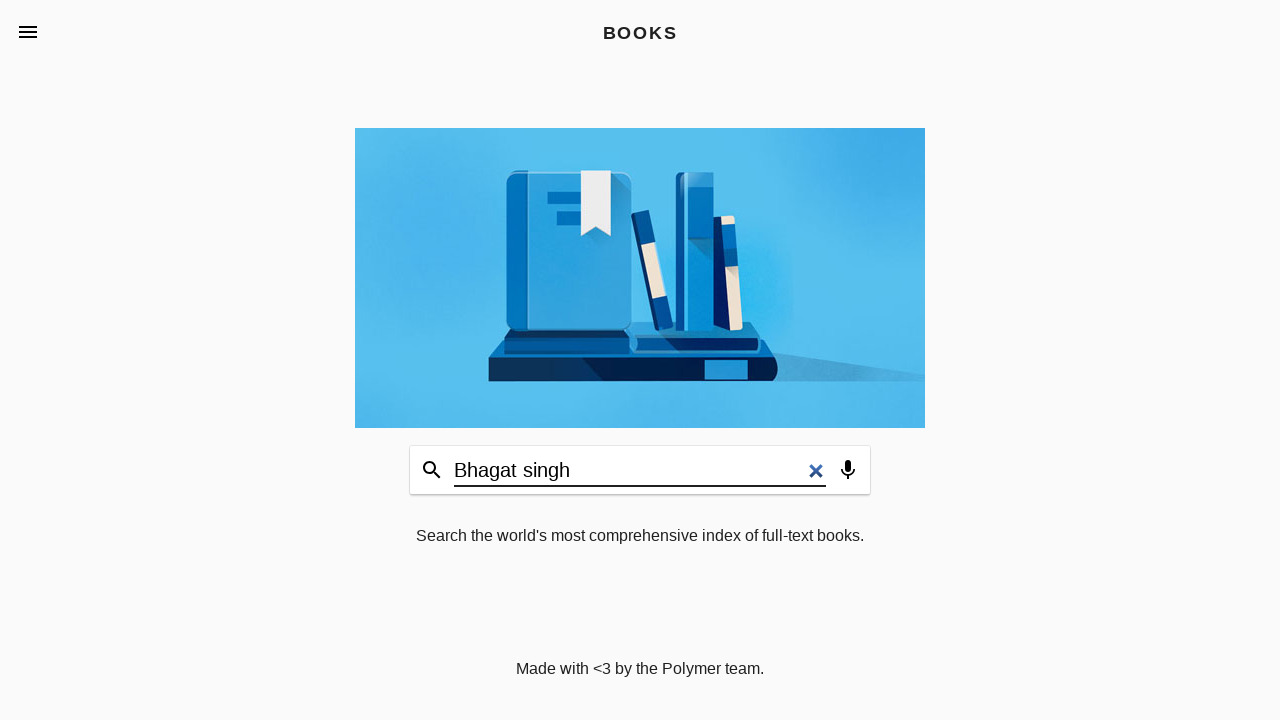